Tests dropdown selection by selecting Option 1 from a dropdown menu

Starting URL: https://the-internet.herokuapp.com/

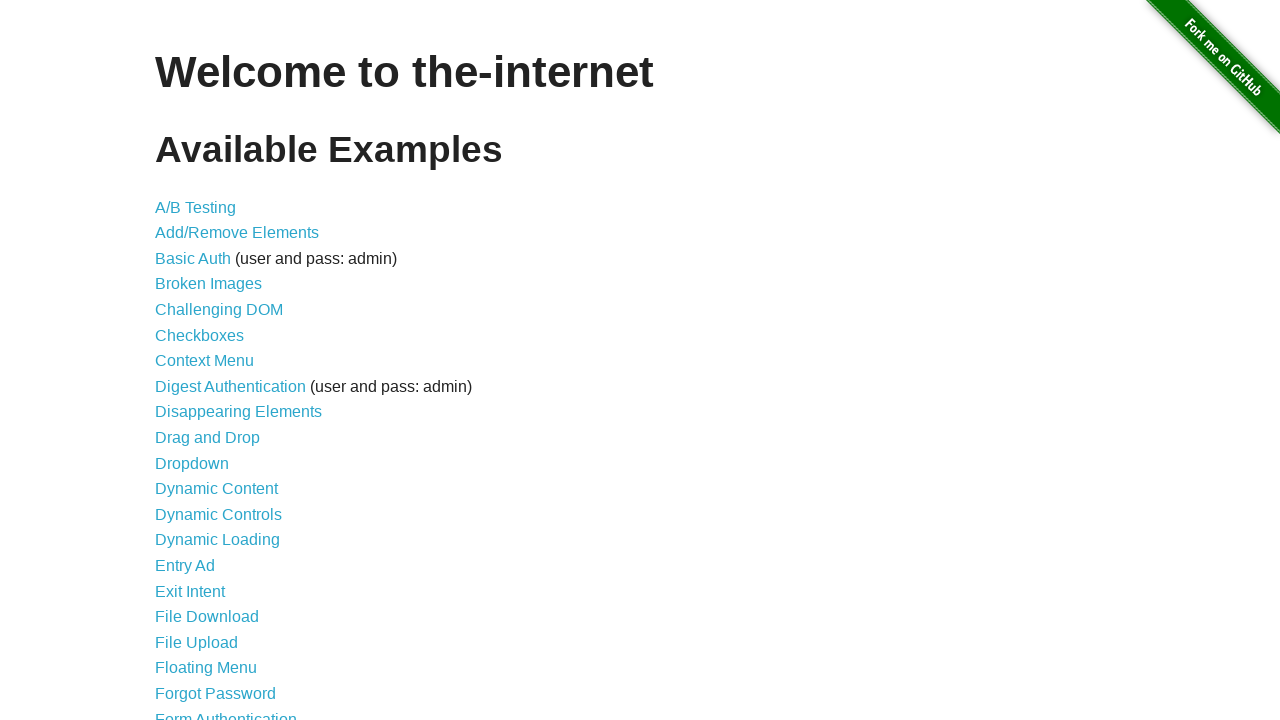

Clicked on Dropdown link at (192, 463) on a[href='/dropdown']
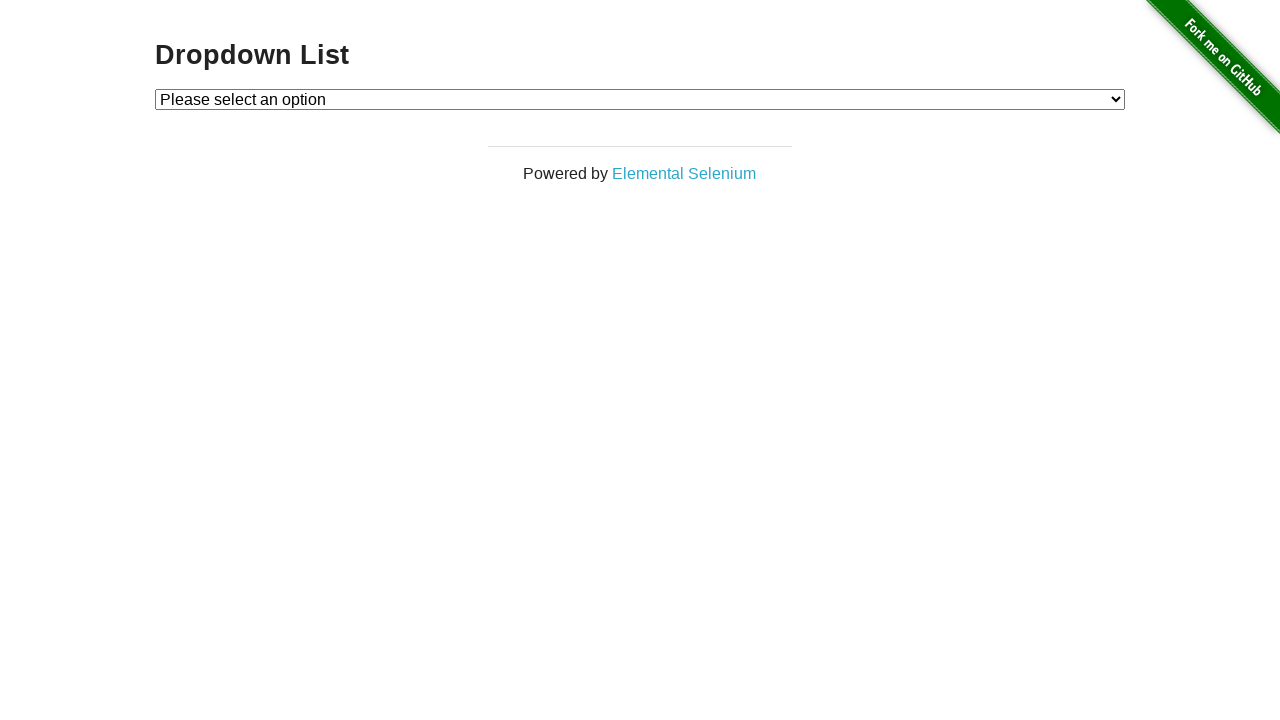

Dropdown menu loaded
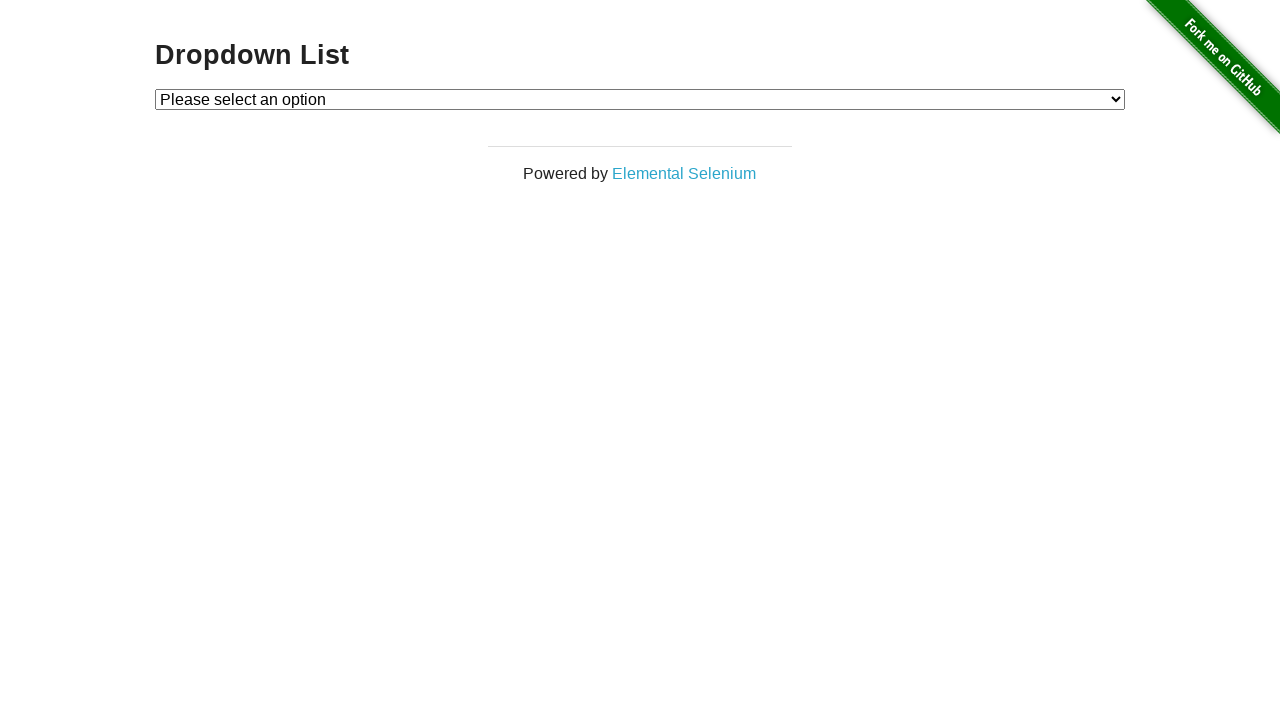

Selected Option 1 from dropdown menu on #dropdown
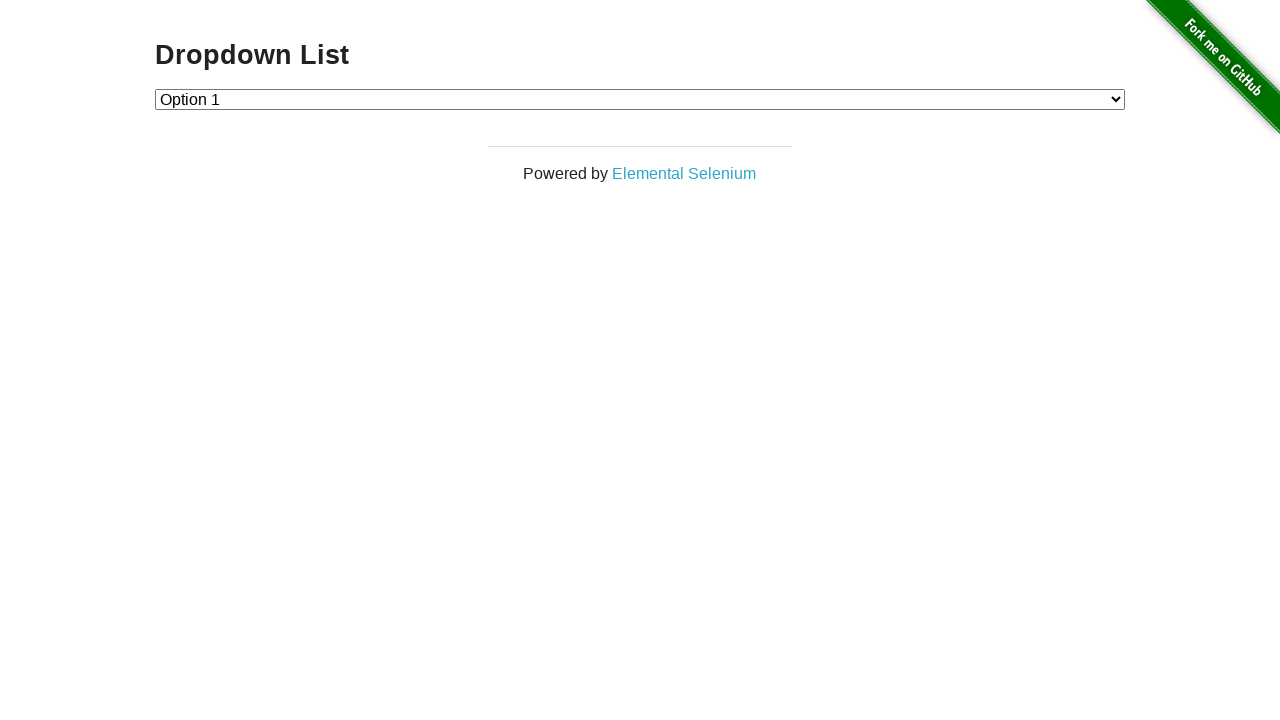

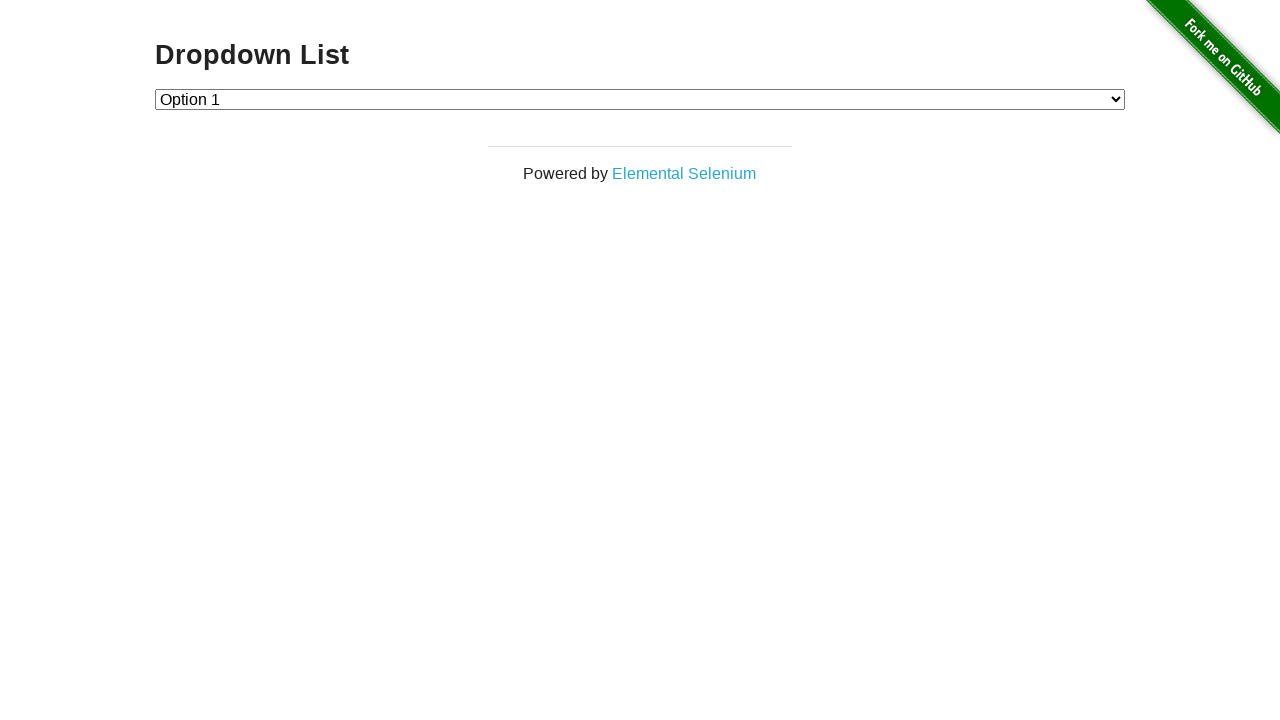